Tests right-click context menu functionality by right-clicking on a designated area, verifying the alert message, dismissing the alert, then clicking a link that opens a new tab and verifying the content on the new page.

Starting URL: https://the-internet.herokuapp.com/context_menu

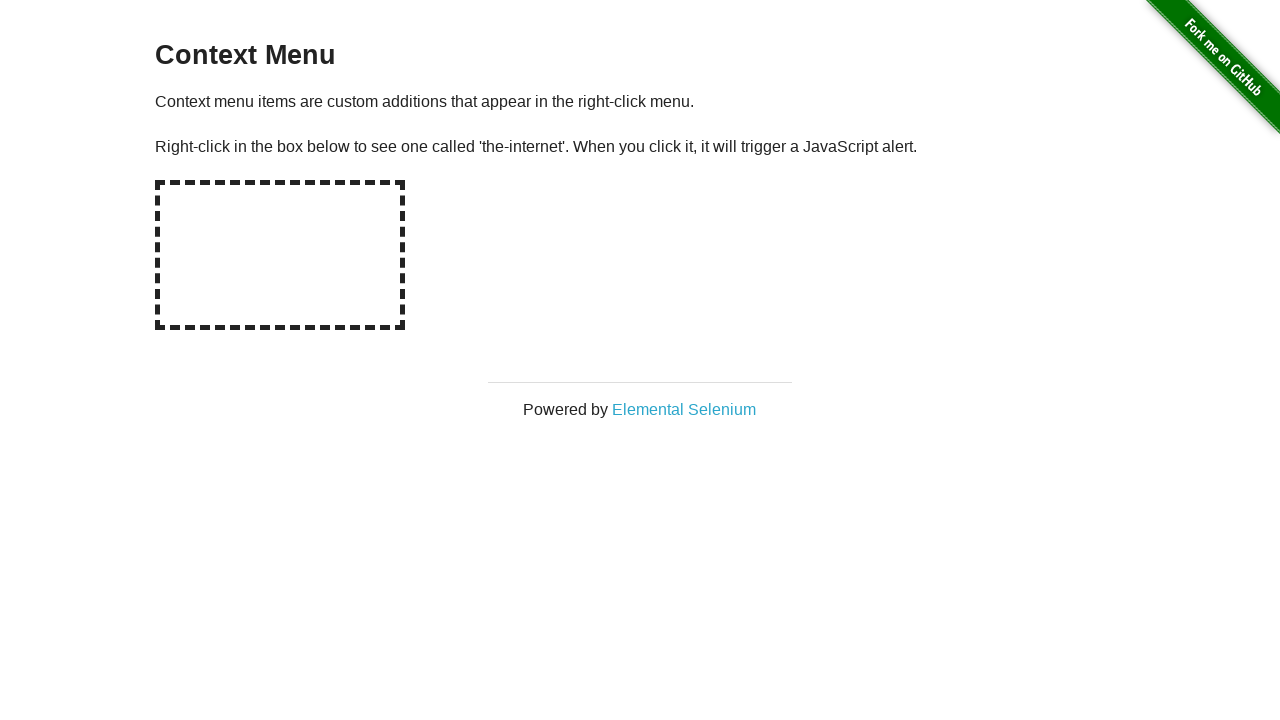

Right-clicked on hot-spot area to trigger context menu at (280, 255) on #hot-spot
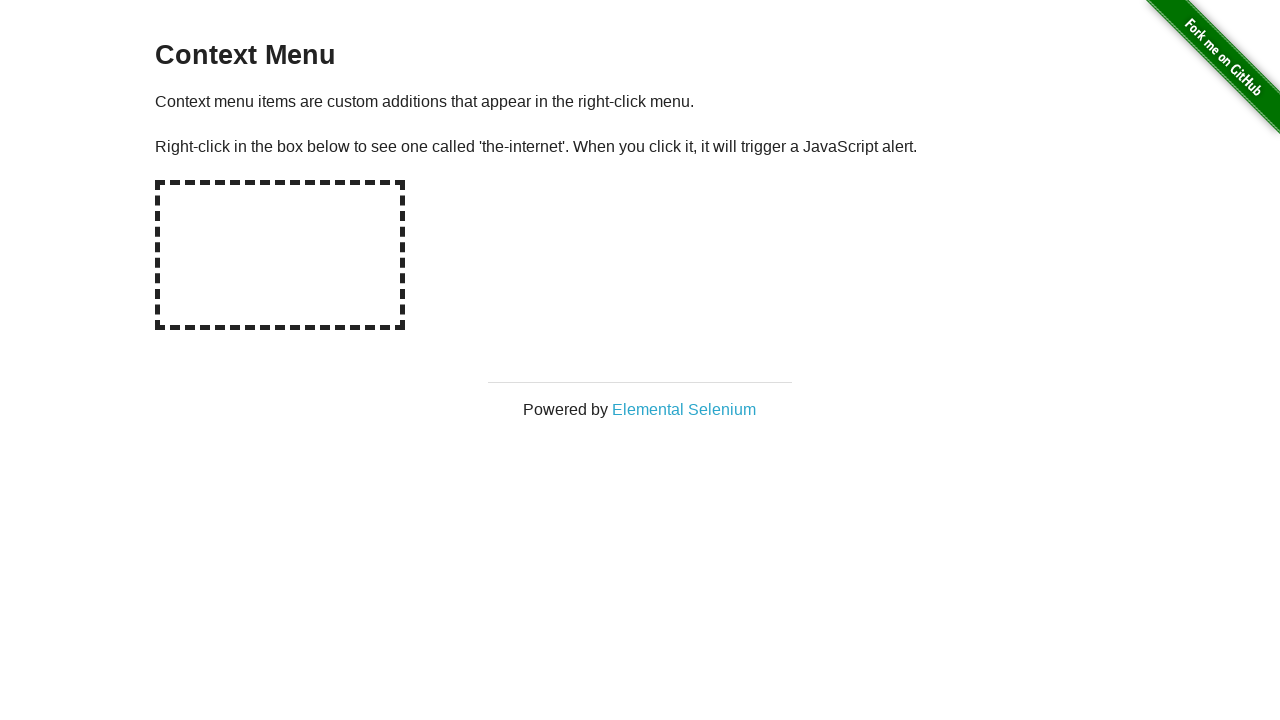

Set up dialog handler to capture alert message
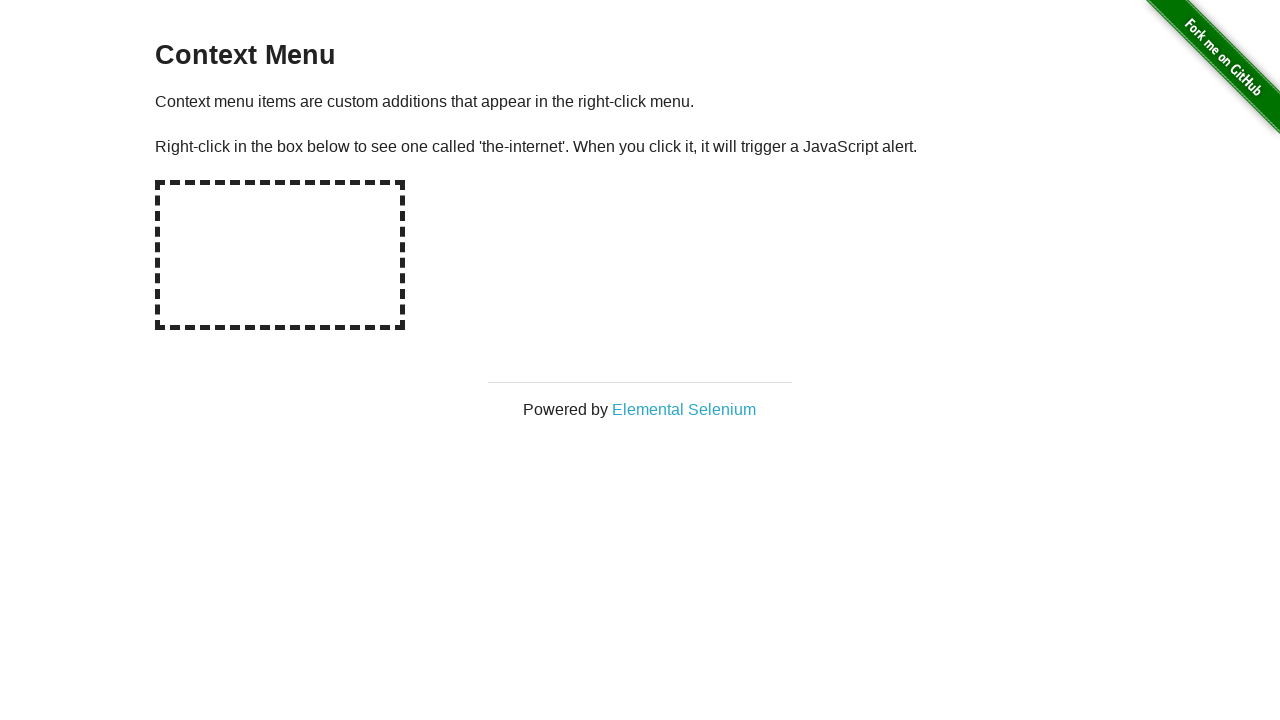

Right-clicked on hot-spot area again to trigger alert at (280, 255) on #hot-spot
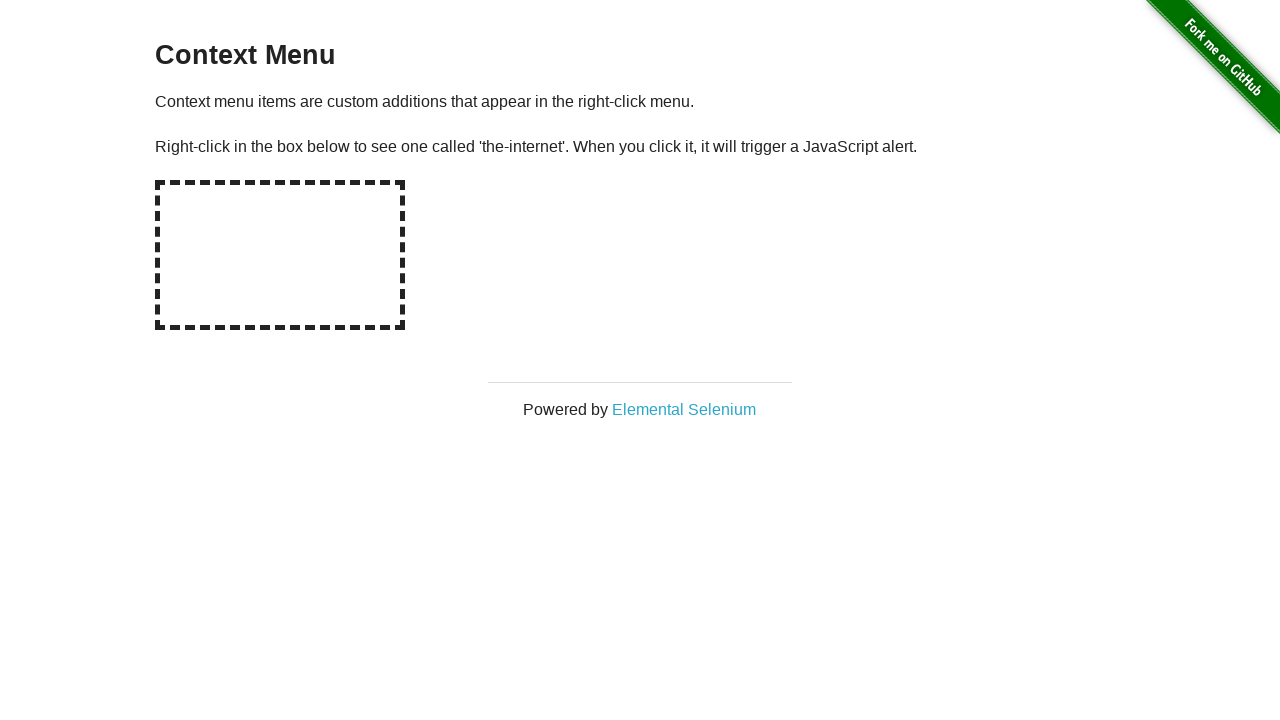

Waited for alert to be handled
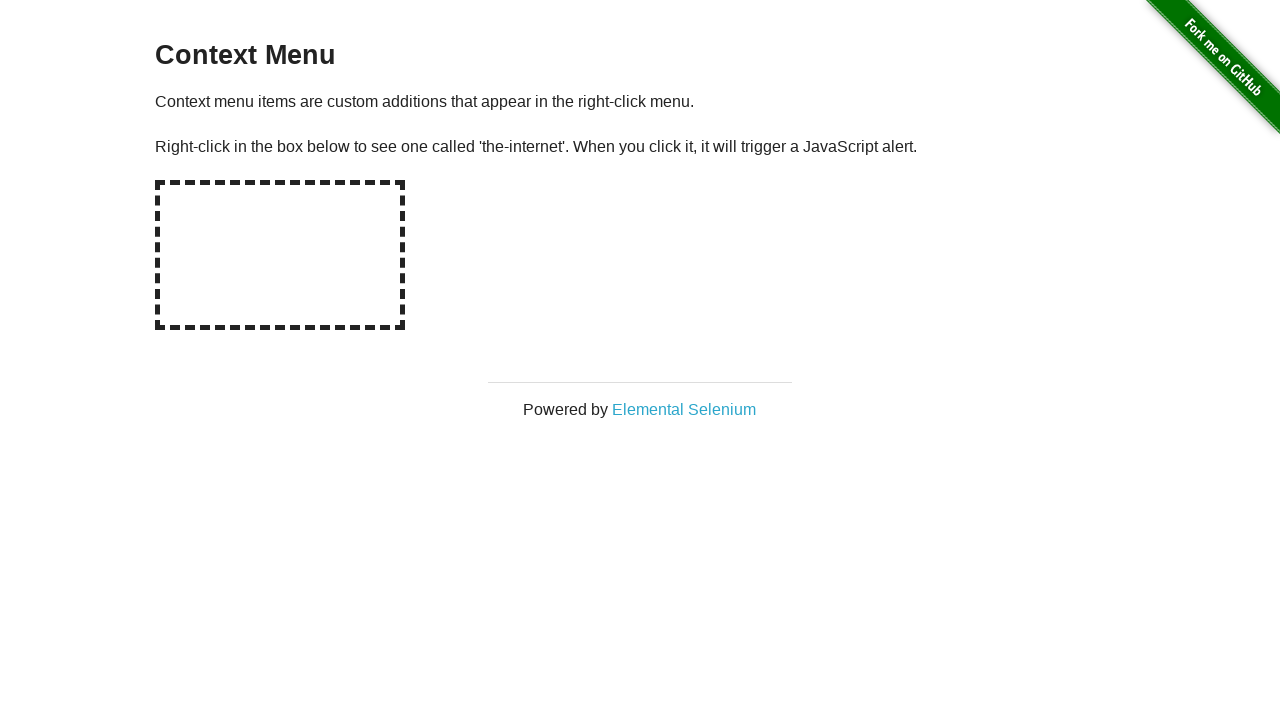

Verified alert message is 'You selected a context menu'
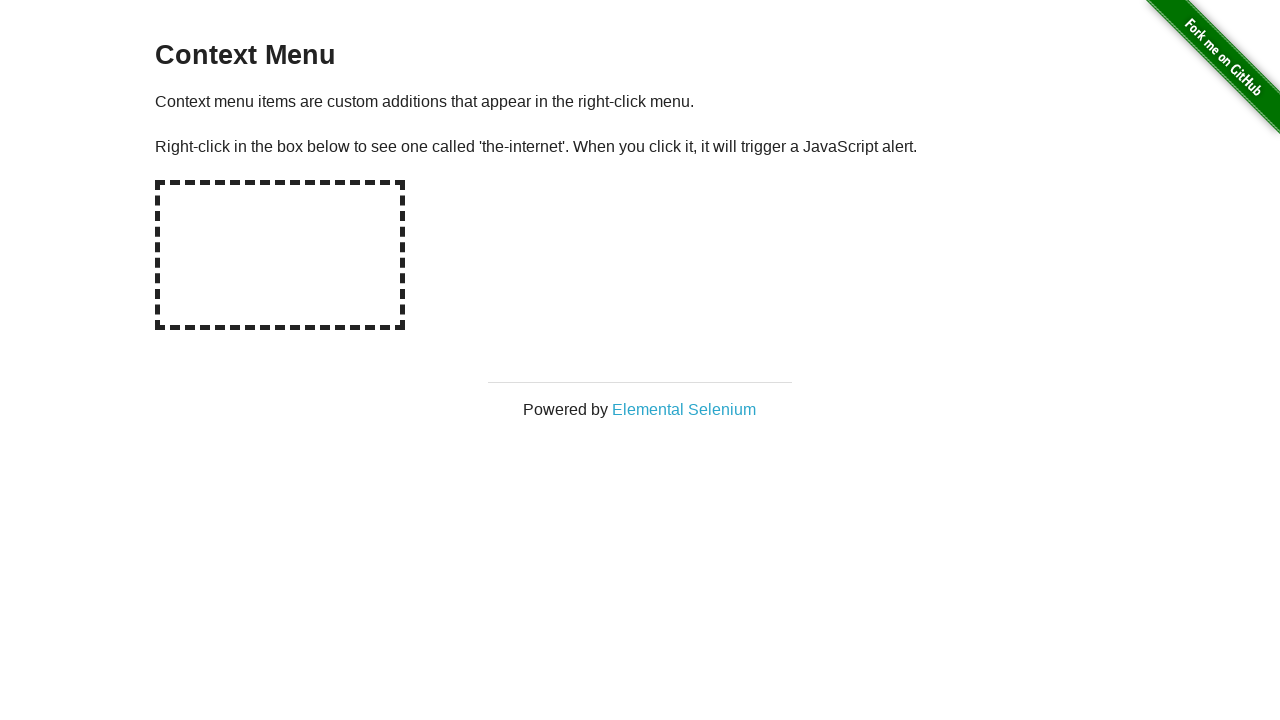

Clicked on 'Elemental Selenium' link which opened a new tab at (684, 409) on a:has-text('Elemental Selenium')
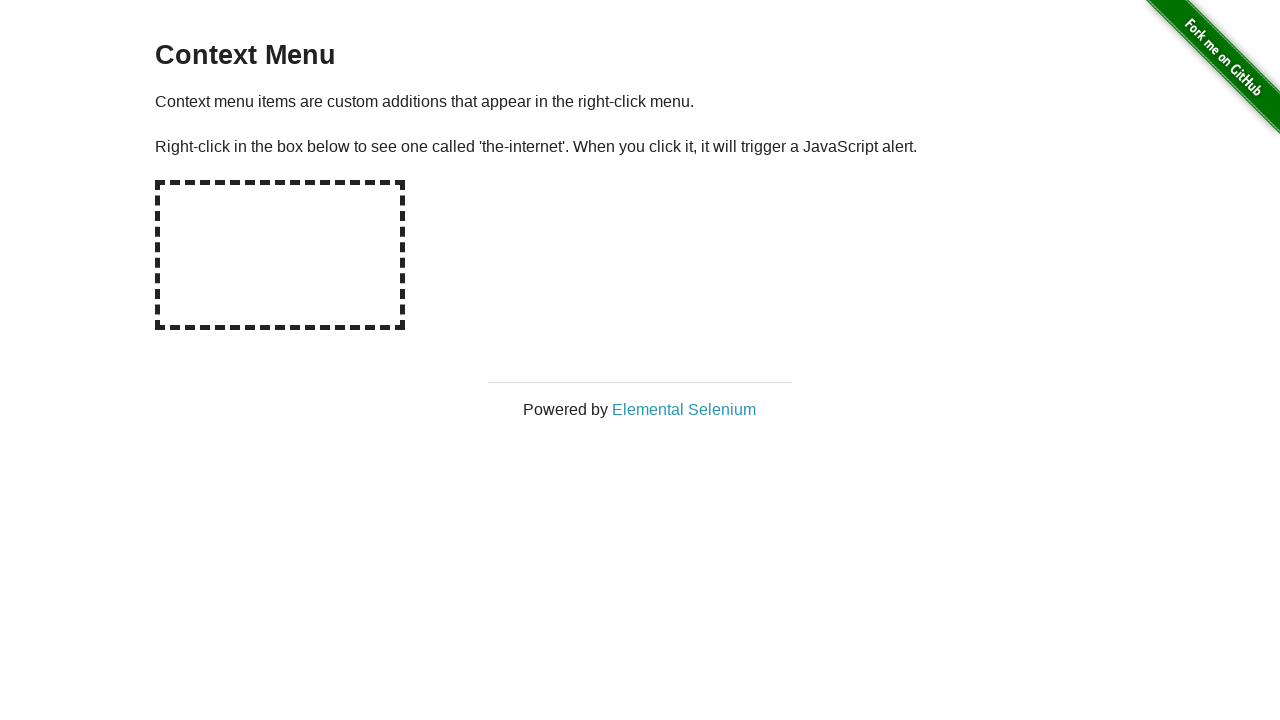

New page loaded and ready
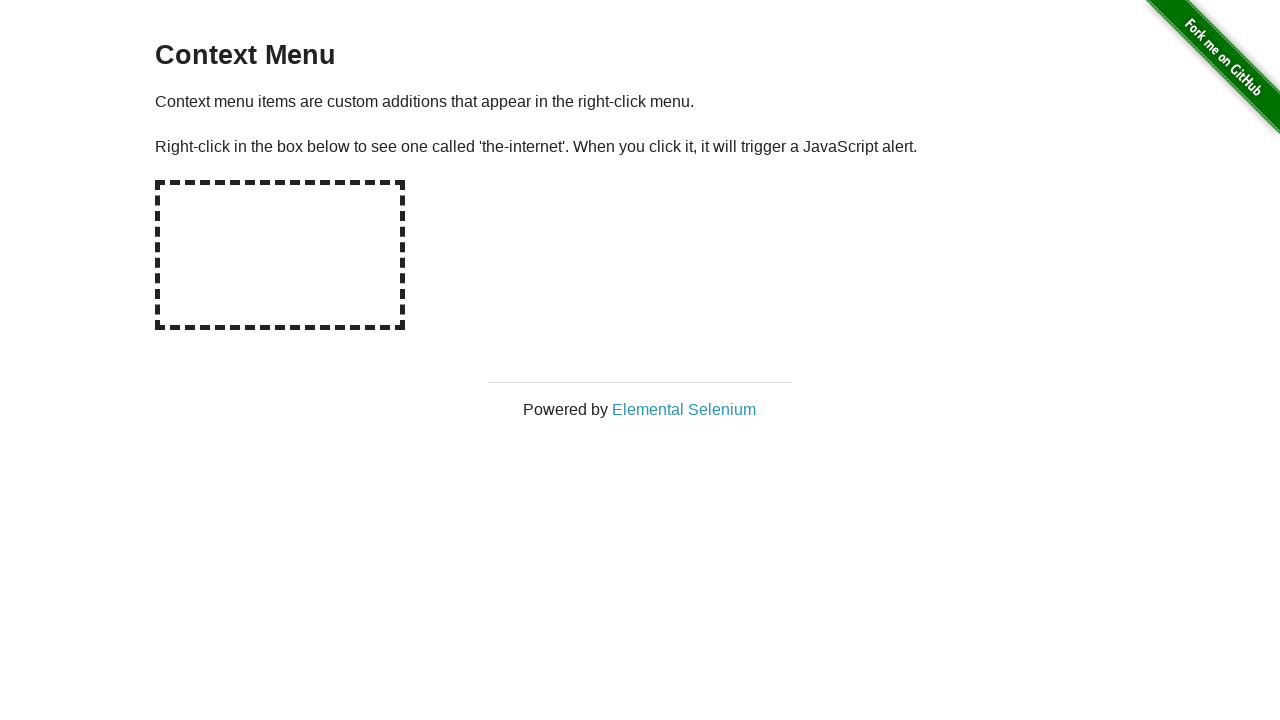

Verified h1 text on new page contains 'Elemental Selenium'
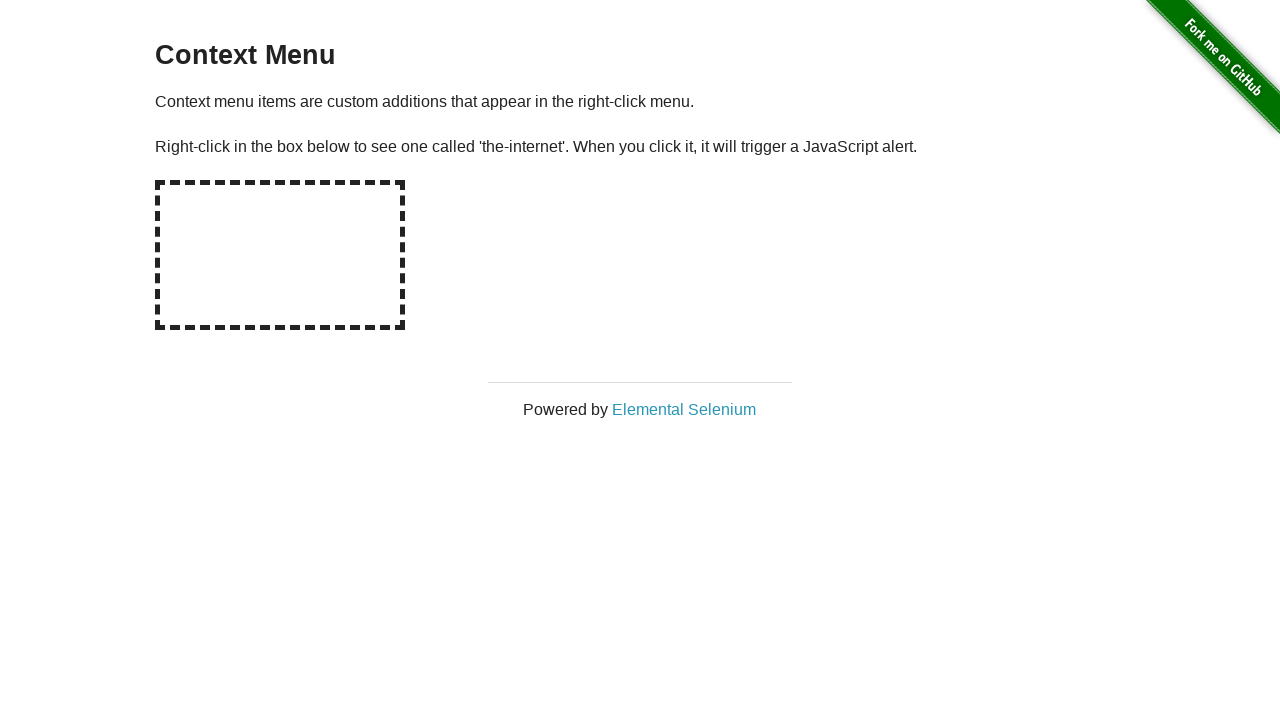

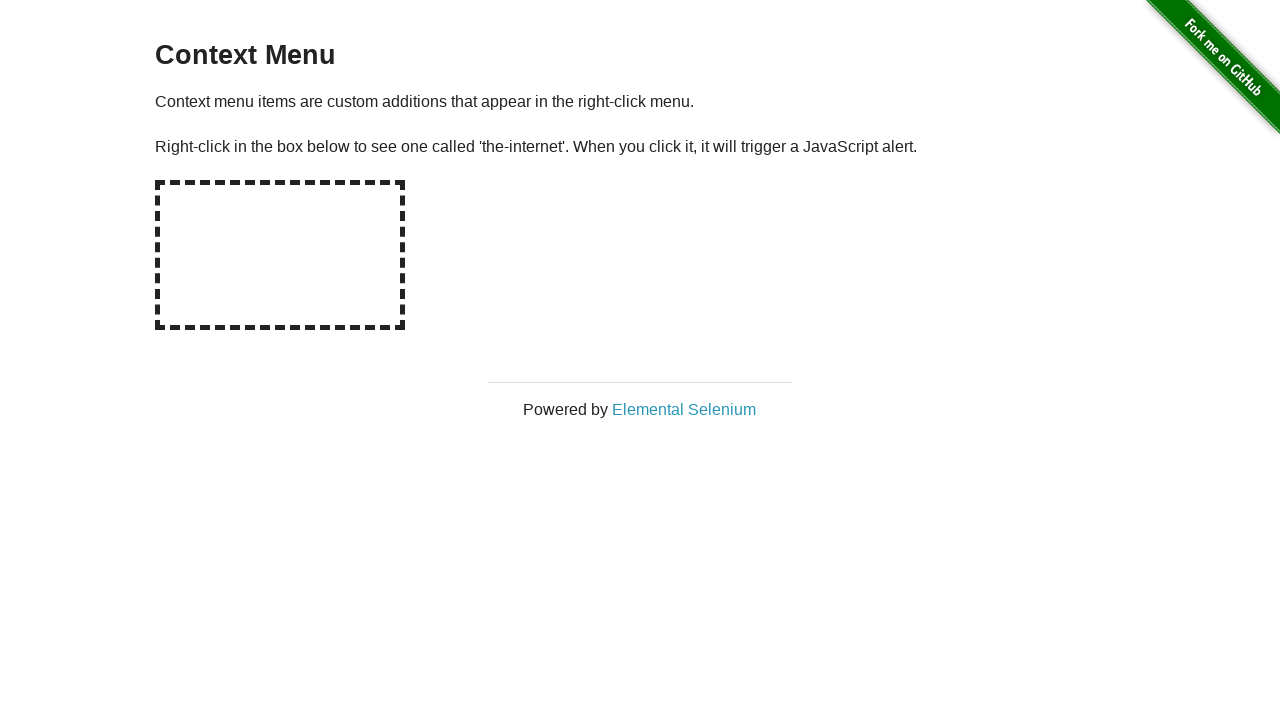